Tests number input field functionality by entering a value, clearing it, and entering a new value (Firefox version)

Starting URL: http://the-internet.herokuapp.com/inputs

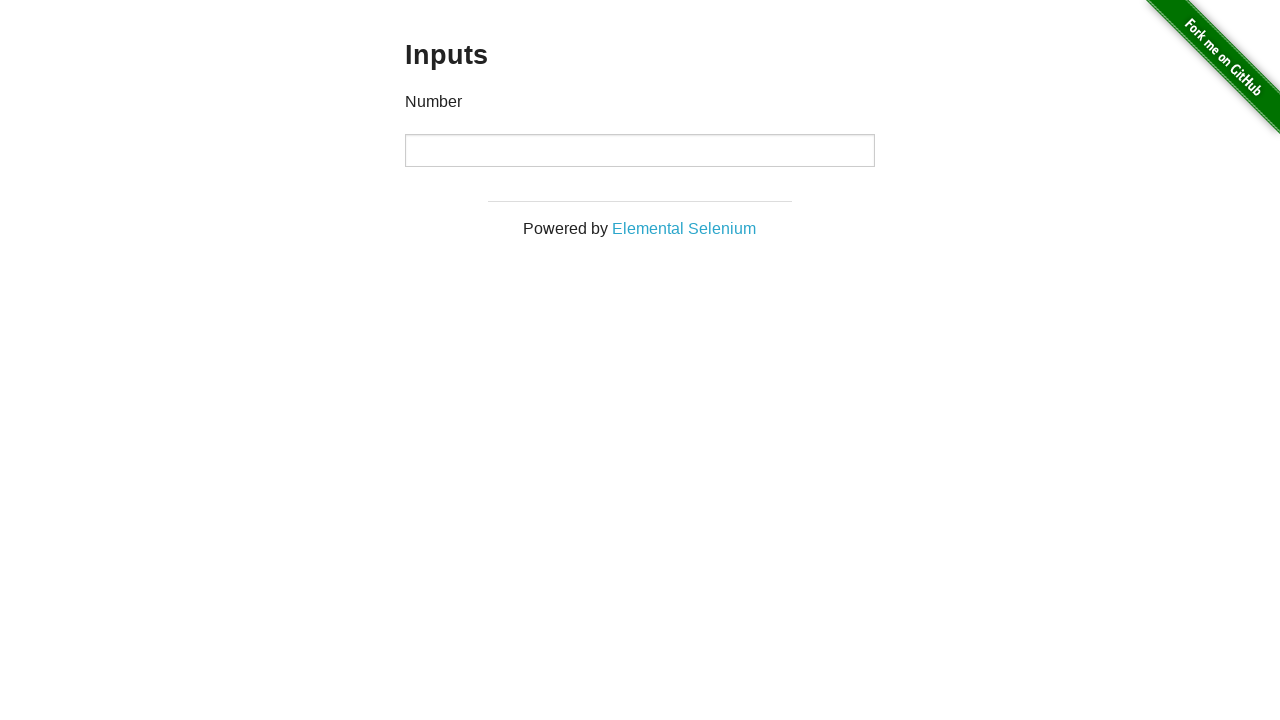

Entered initial value '1000' into number input field on input
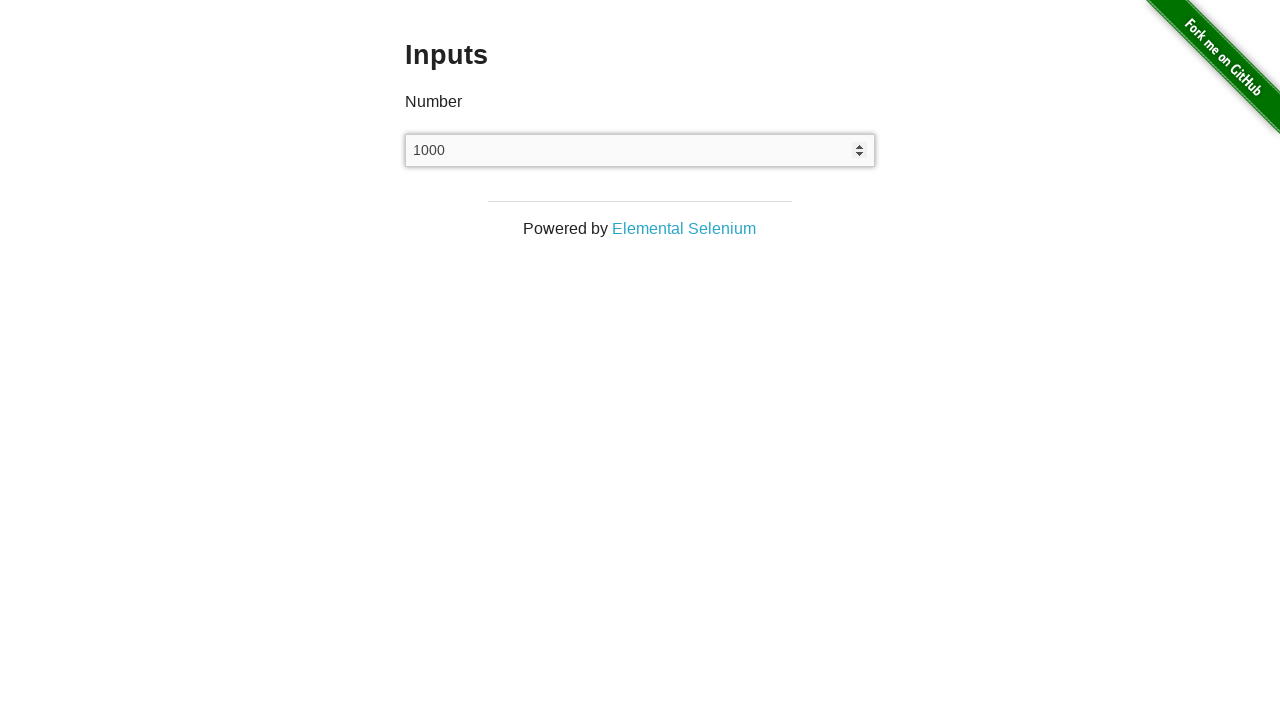

Cleared the number input field on input
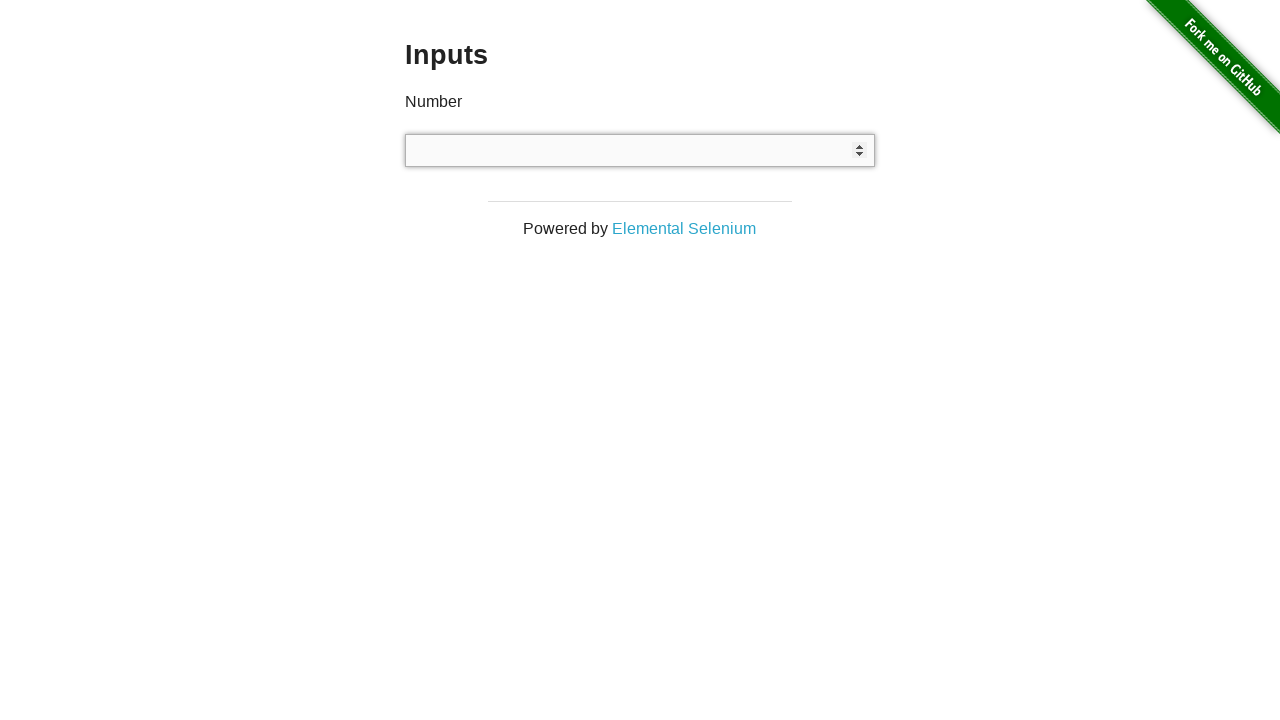

Entered new value '999' into number input field on input
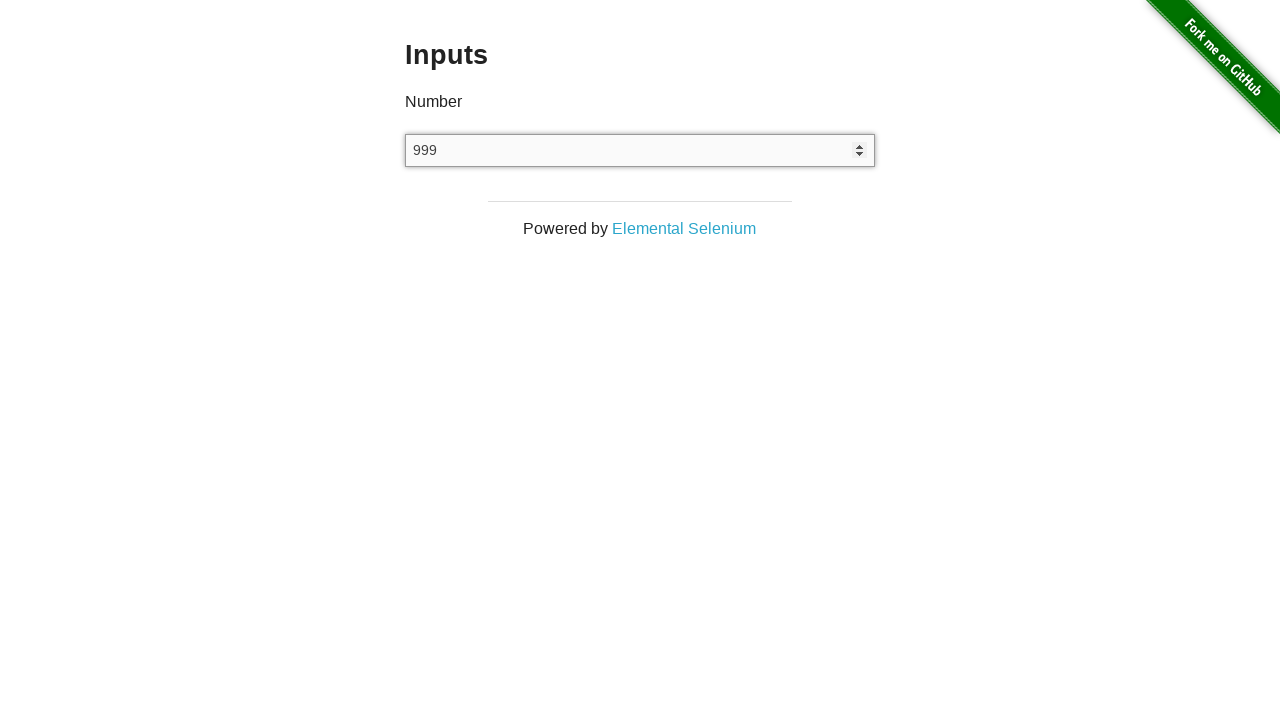

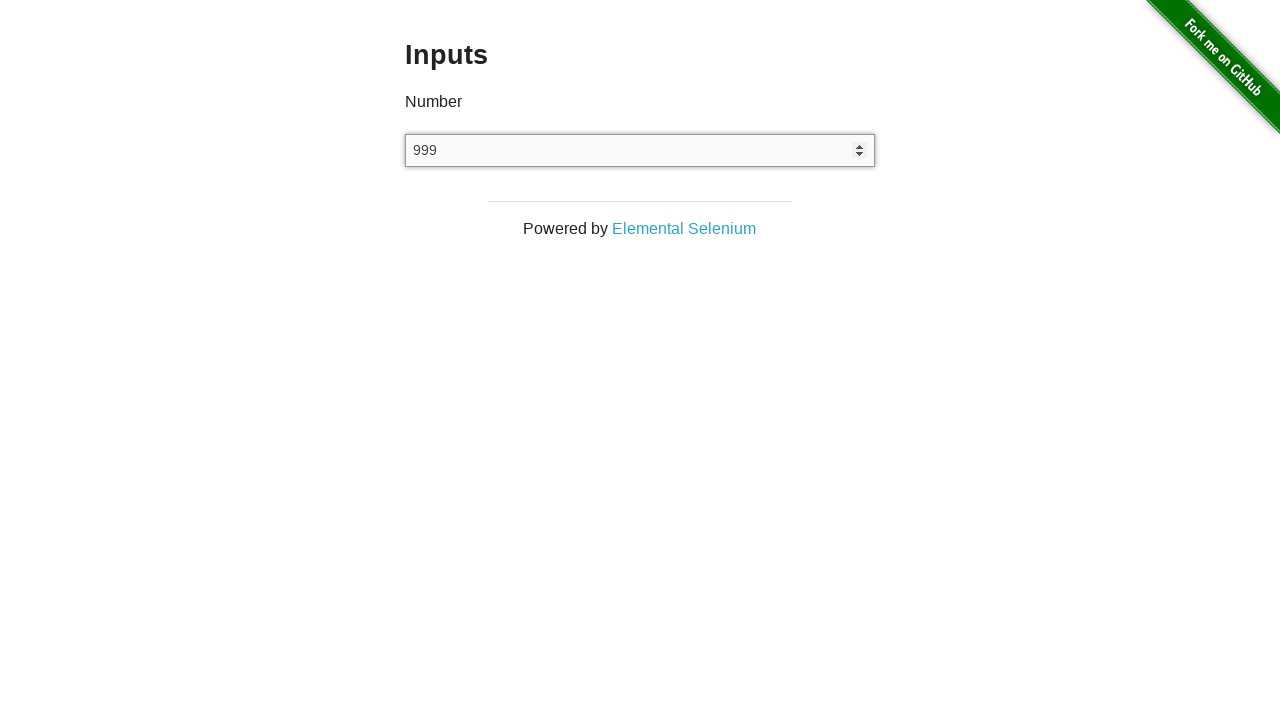